Tests JavaScript alert box with text input functionality by clicking to trigger a prompt alert, entering text, and accepting it

Starting URL: http://demo.automationtesting.in/Alerts.html

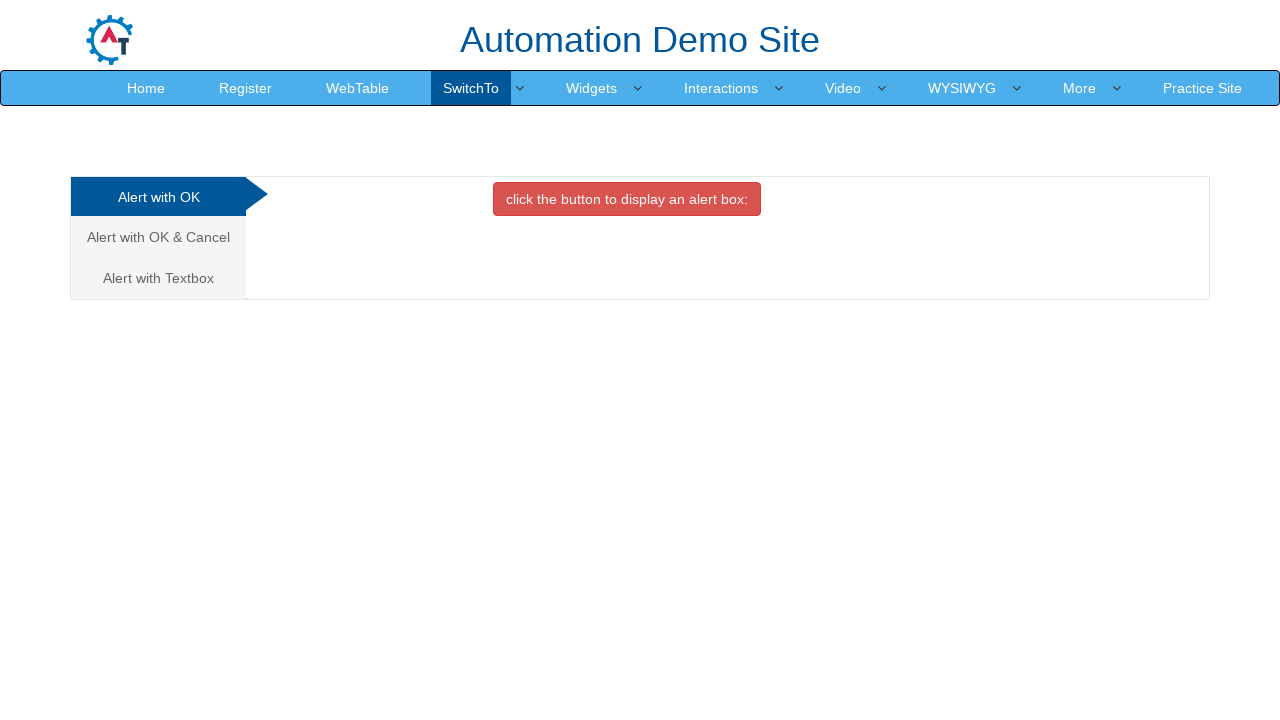

Clicked on 'Alert with Textbox' tab at (158, 278) on xpath=//a[text()='Alert with Textbox ']
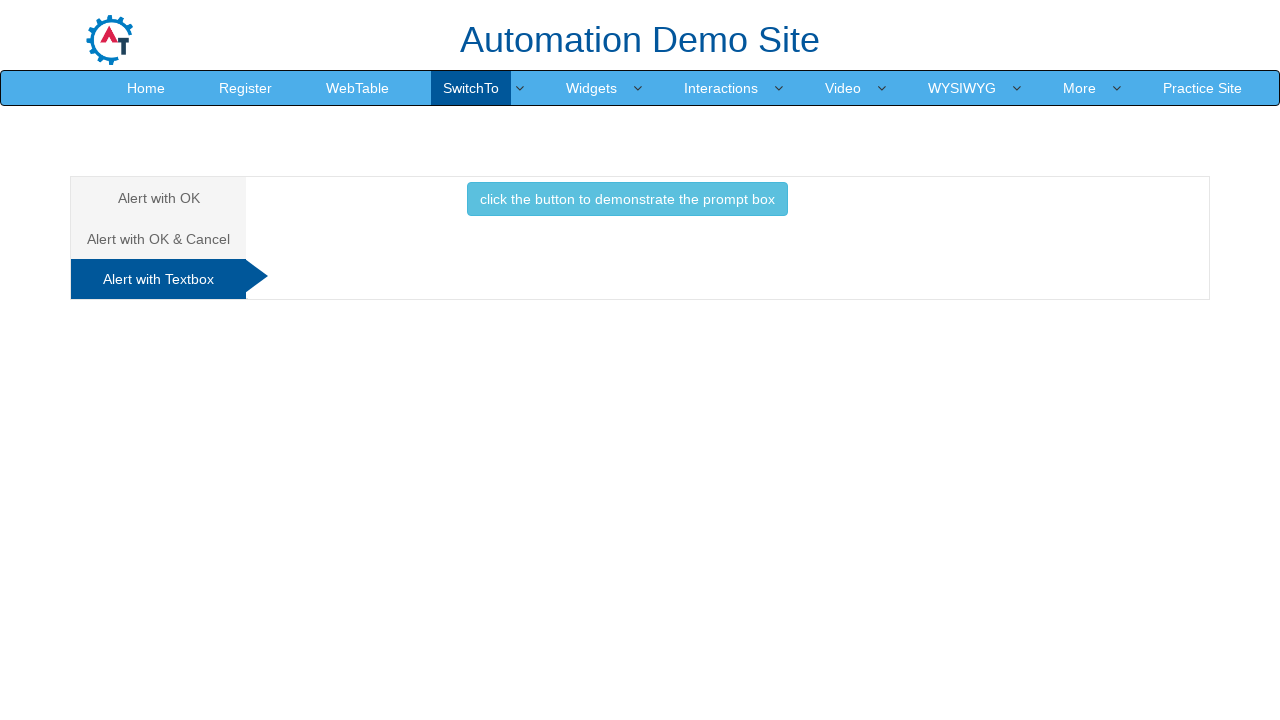

Clicked button to trigger prompt box at (627, 199) on xpath=//button[@onclick='promptbox()']
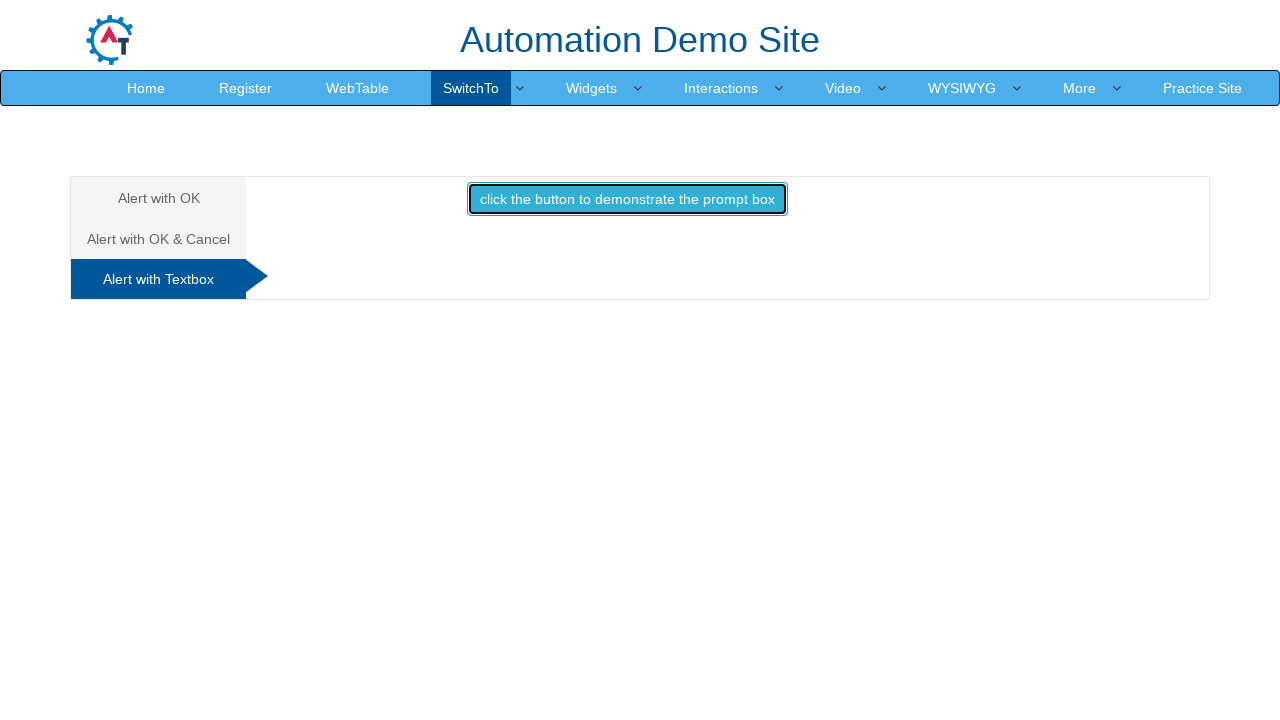

Set up dialog handler to accept prompts with text 'hello there'
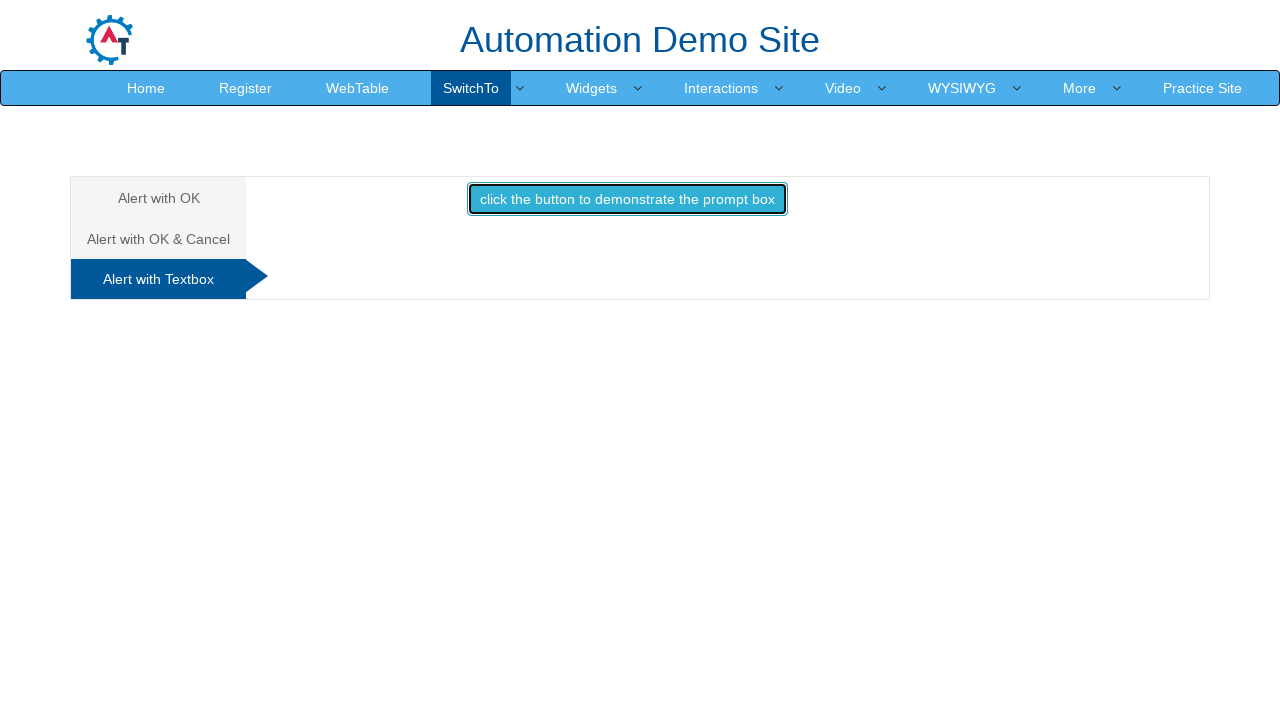

Clicked button to trigger prompt dialog with handler active at (627, 199) on xpath=//button[@onclick='promptbox()']
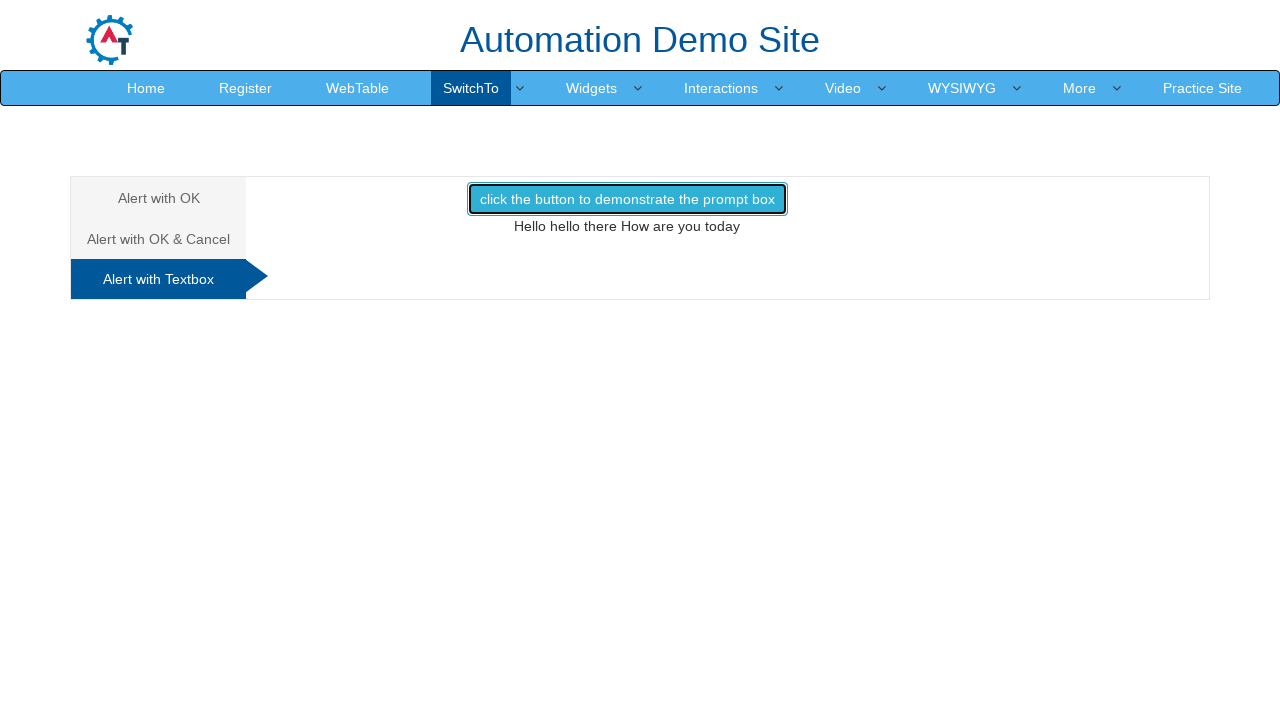

Waited 2 seconds for dialog to be processed
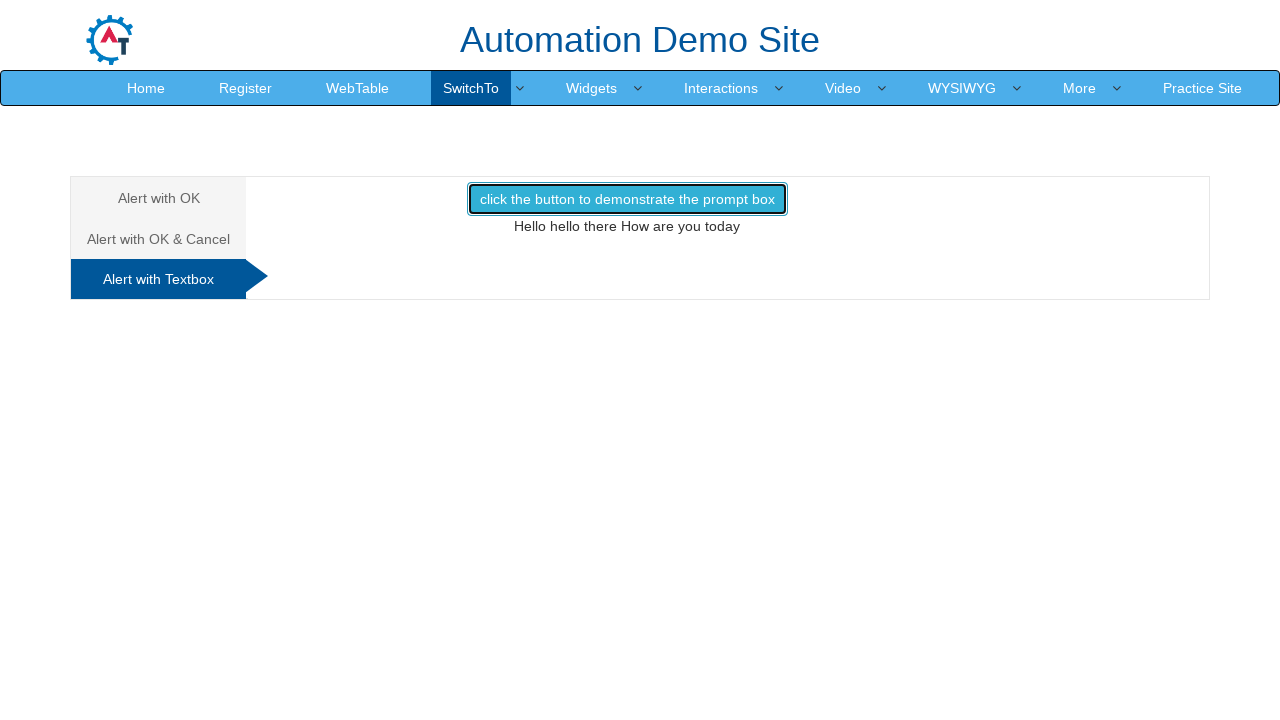

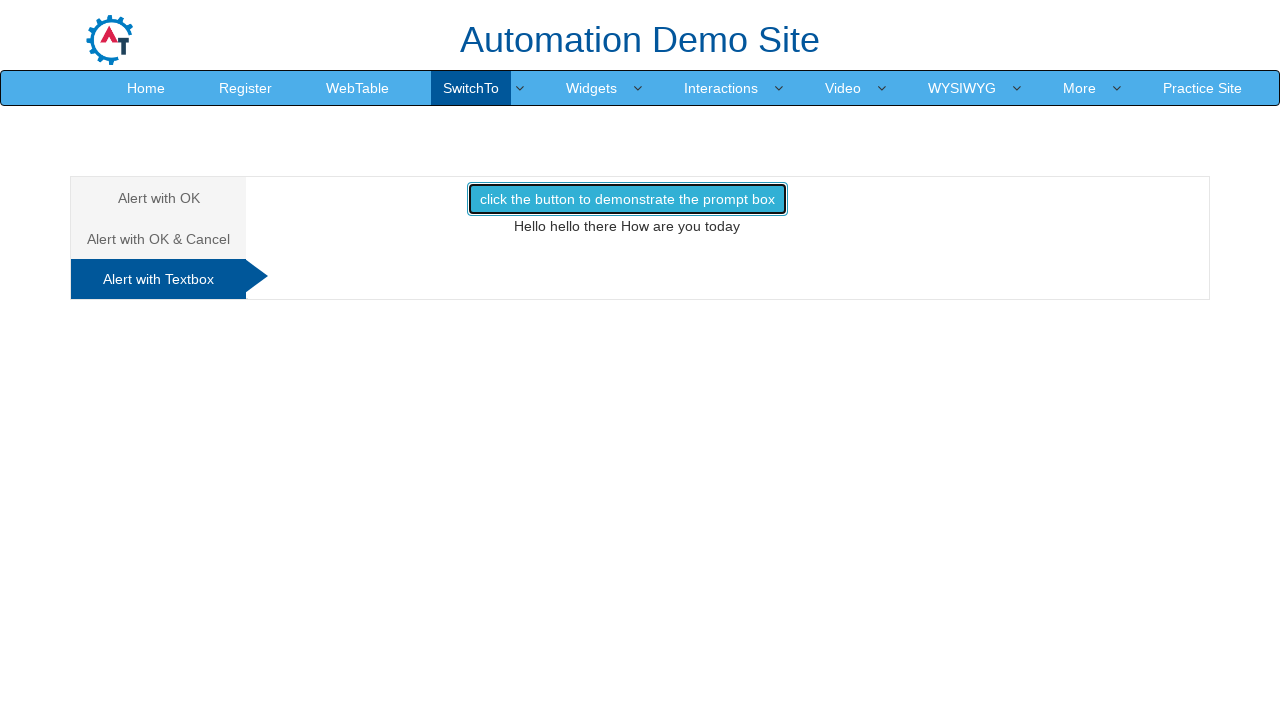